Navigates to the GlobalsQA demo site and scrolls down the page by 500 pixels using JavaScript execution.

Starting URL: https://www.globalsqa.com/demo-site/

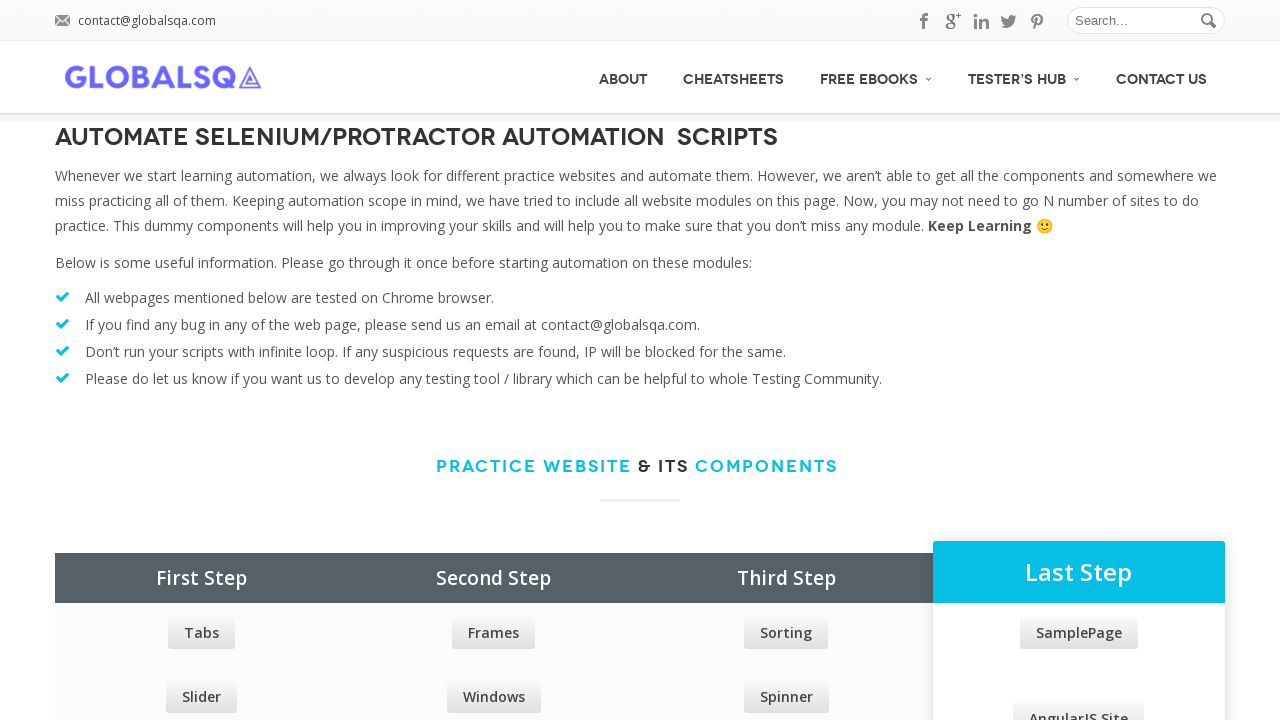

Navigated to GlobalsQA demo site
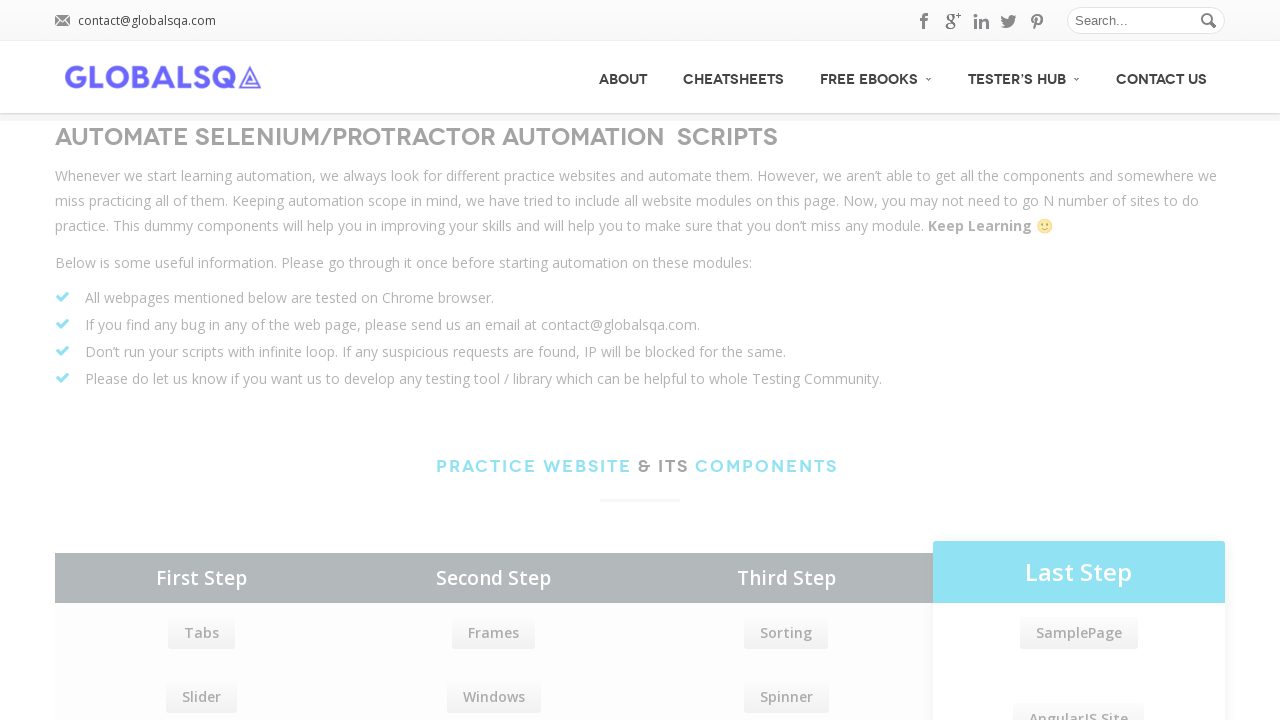

Scrolled down the page by 500 pixels
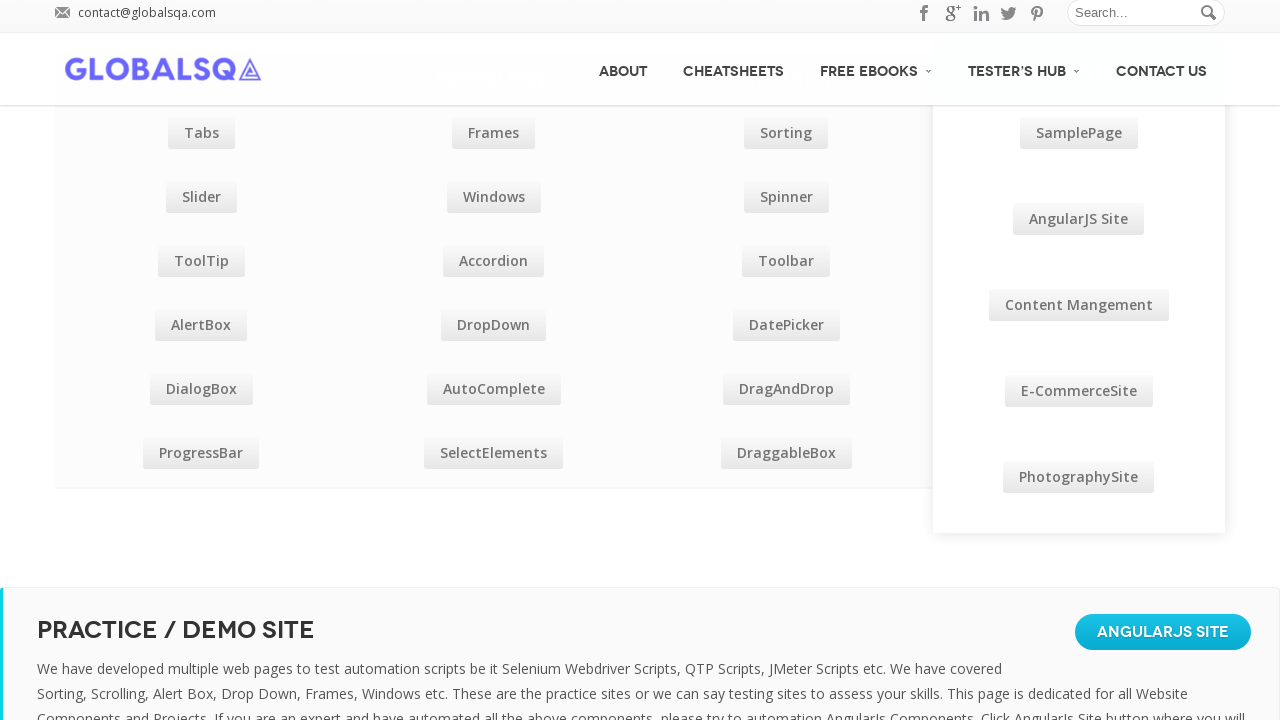

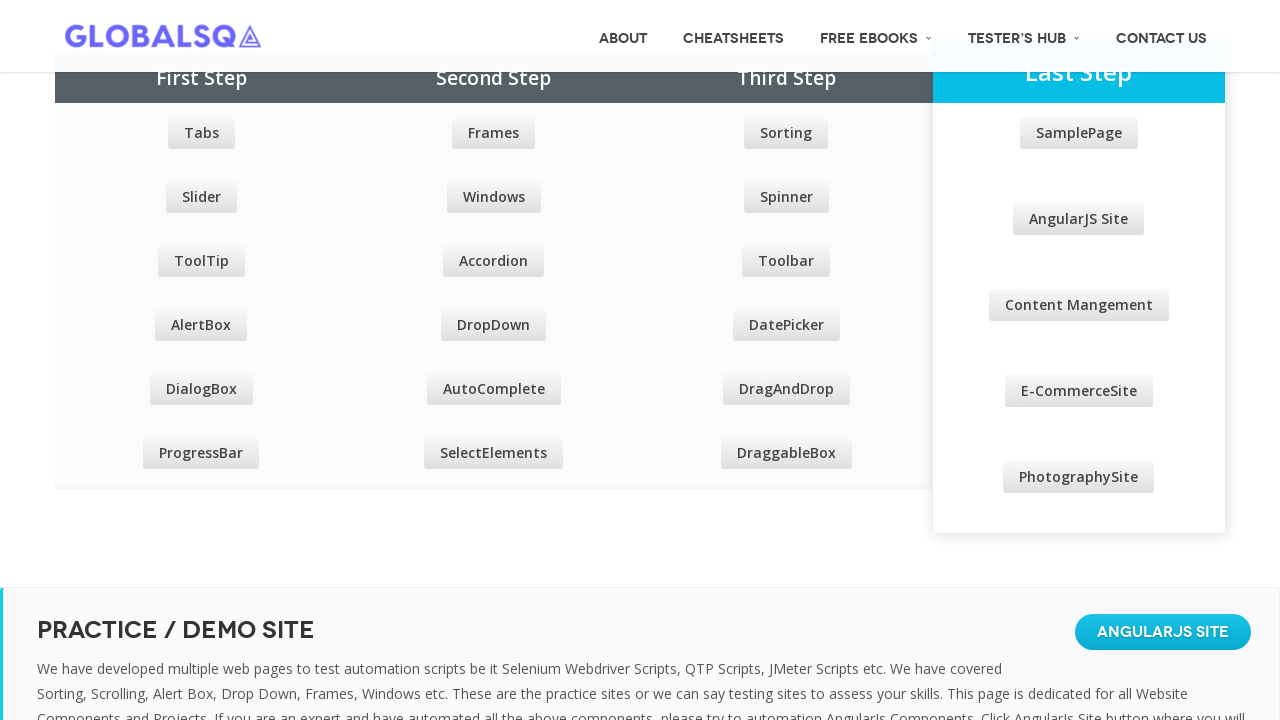